Tests JavaScript alert handling by clicking a button that triggers an alert, accepting the alert, and verifying the result message displays correctly.

Starting URL: https://the-internet.herokuapp.com/javascript_alerts

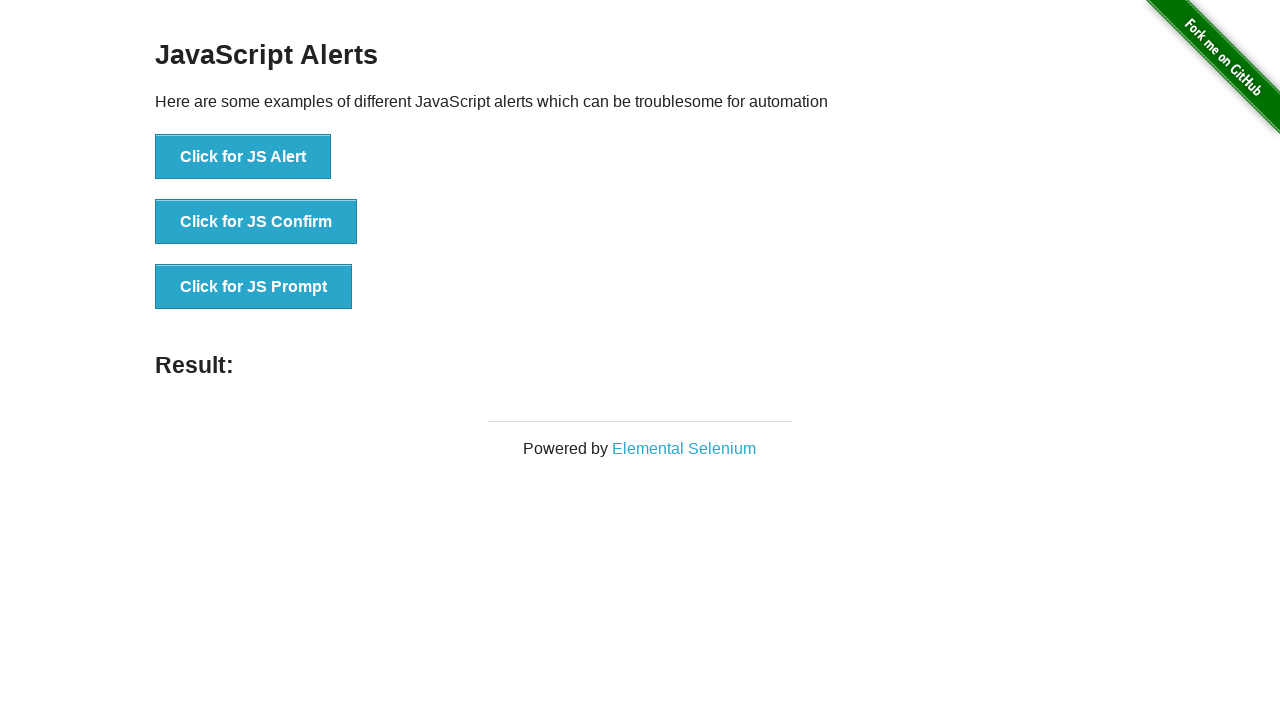

Clicked button to trigger JavaScript alert at (243, 157) on xpath=//*[text()='Click for JS Alert']
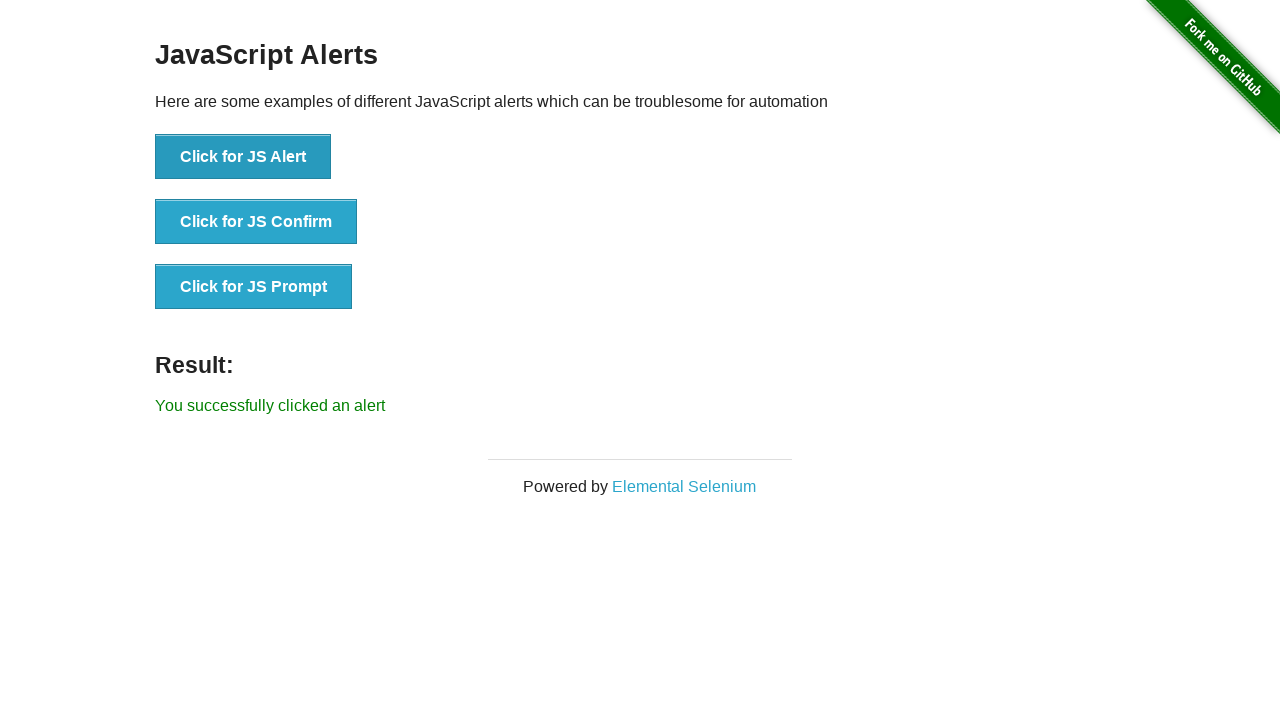

Set up dialog handler to accept alerts
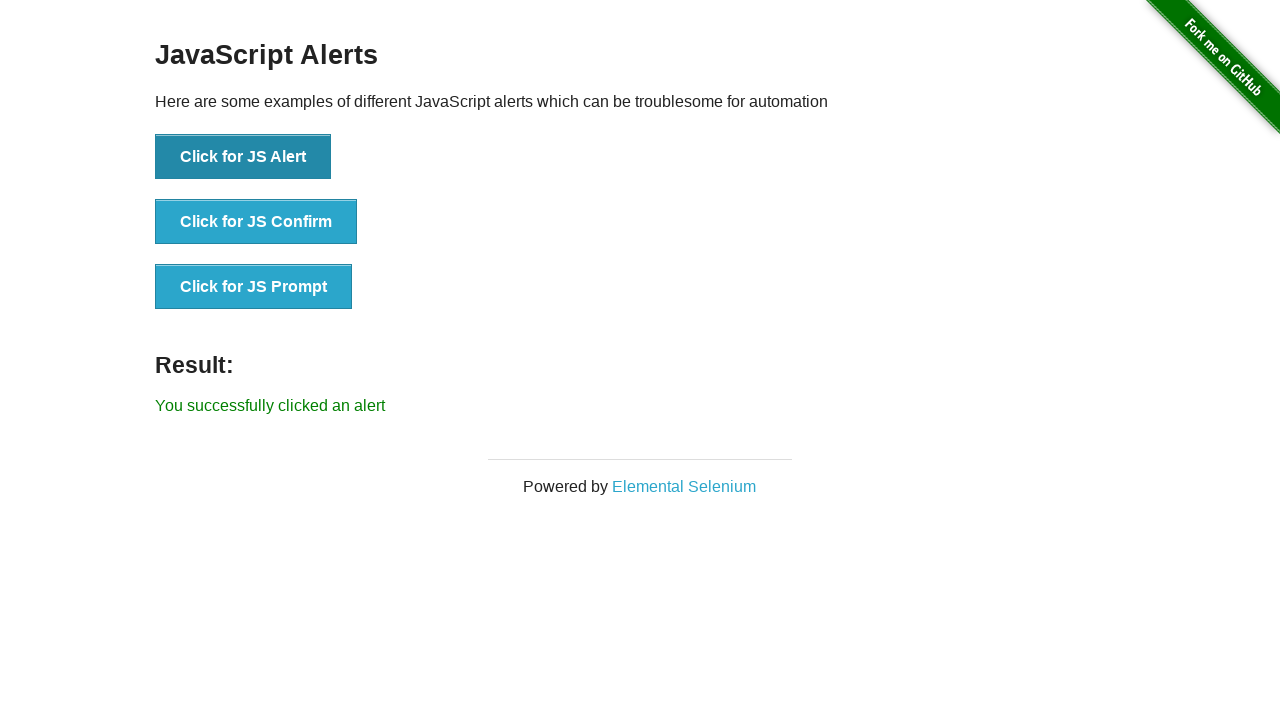

Clicked button to trigger and accept JavaScript alert at (243, 157) on xpath=//*[text()='Click for JS Alert']
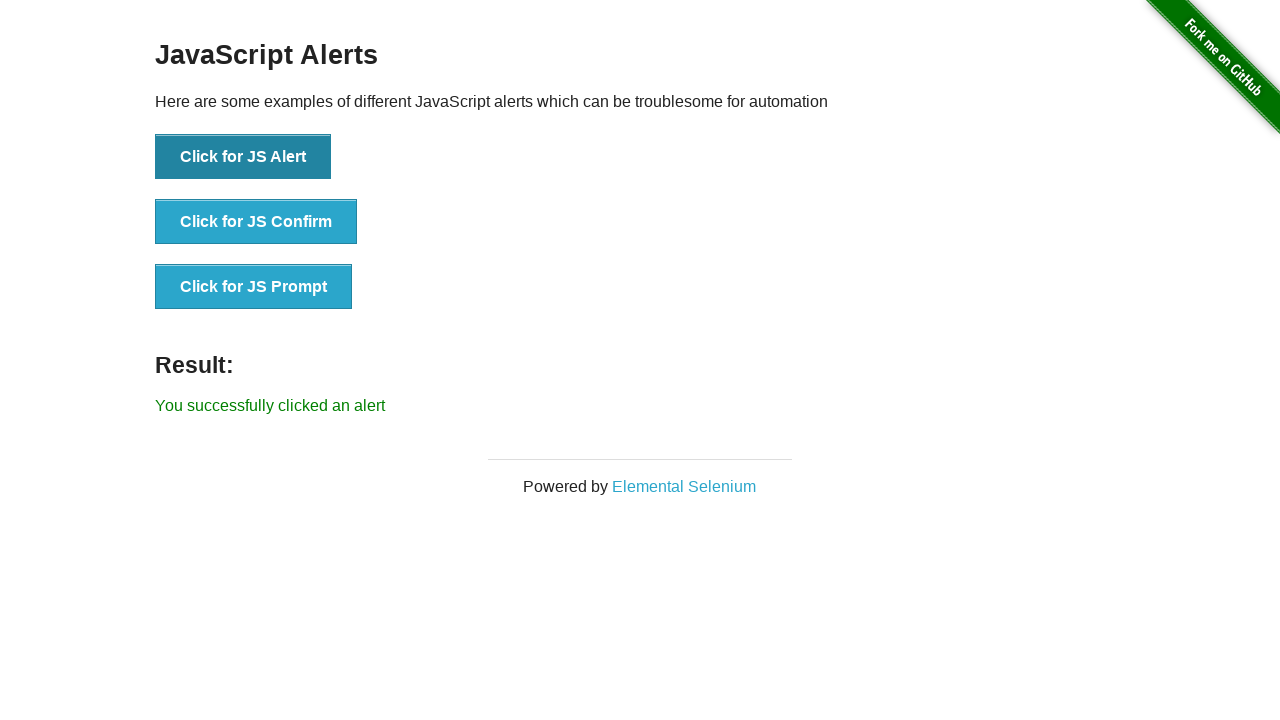

Result message element loaded
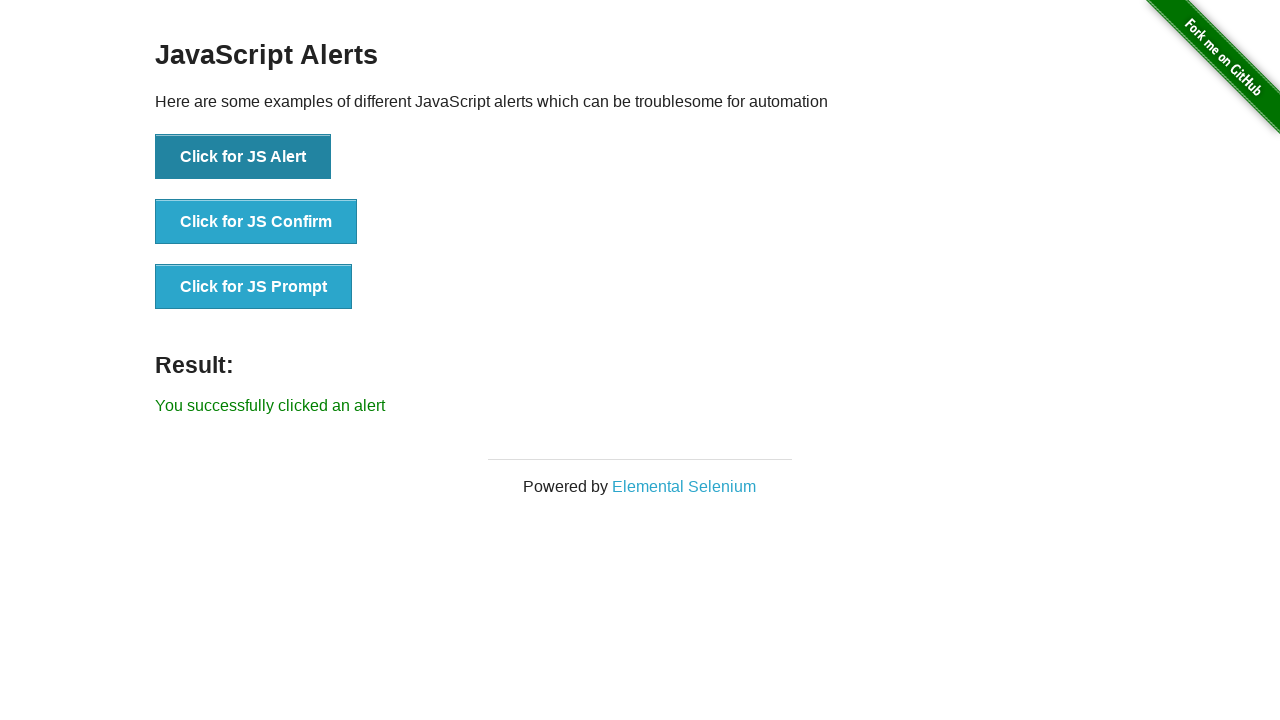

Retrieved result message text content
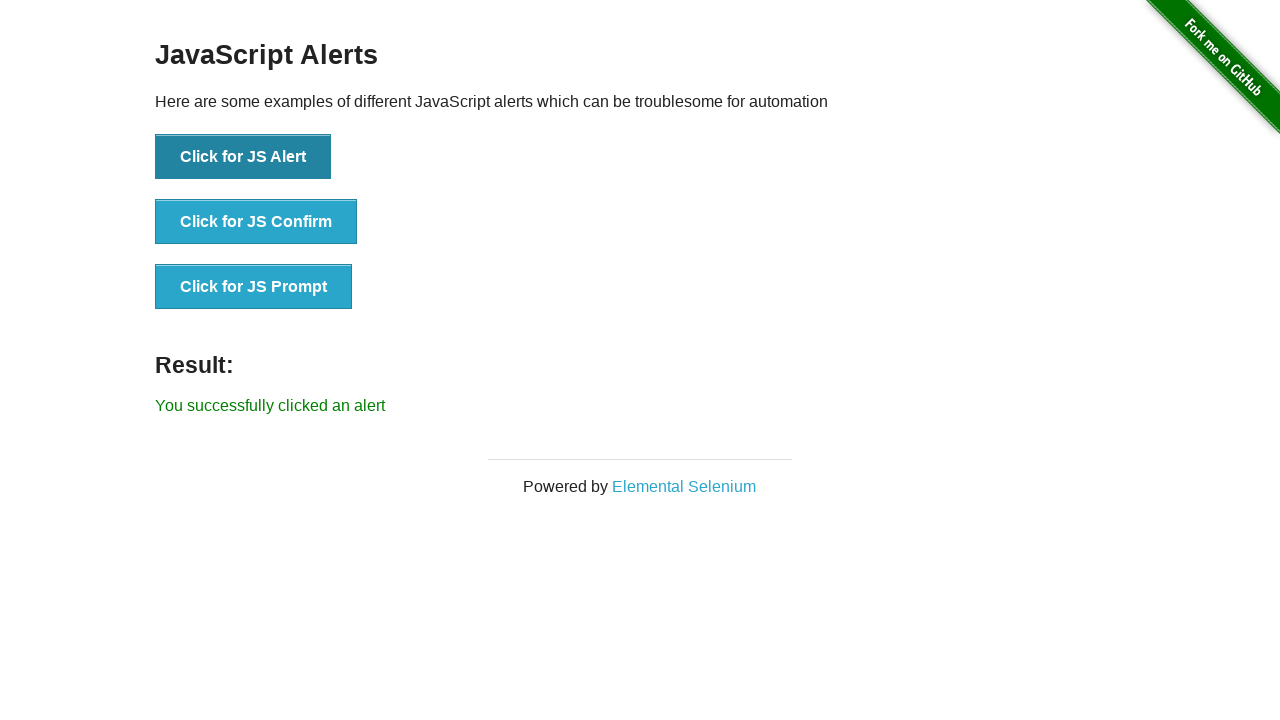

Verified result message displays 'You successfully clicked an alert'
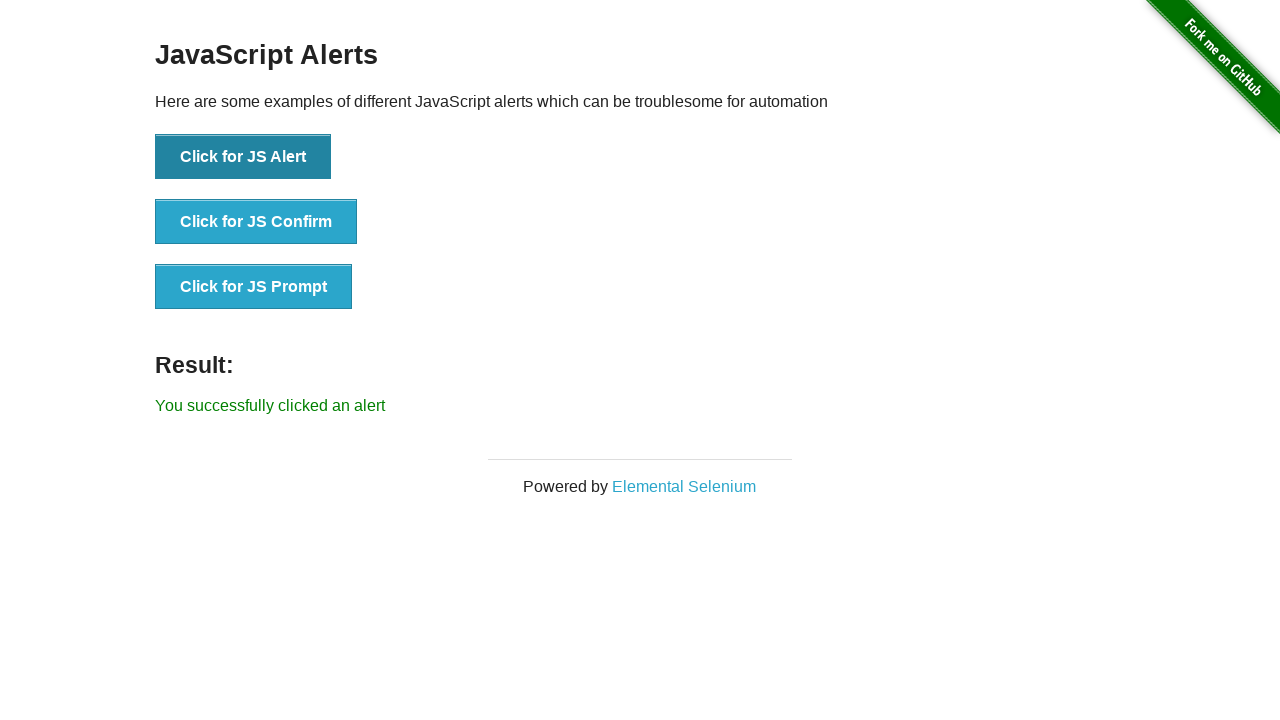

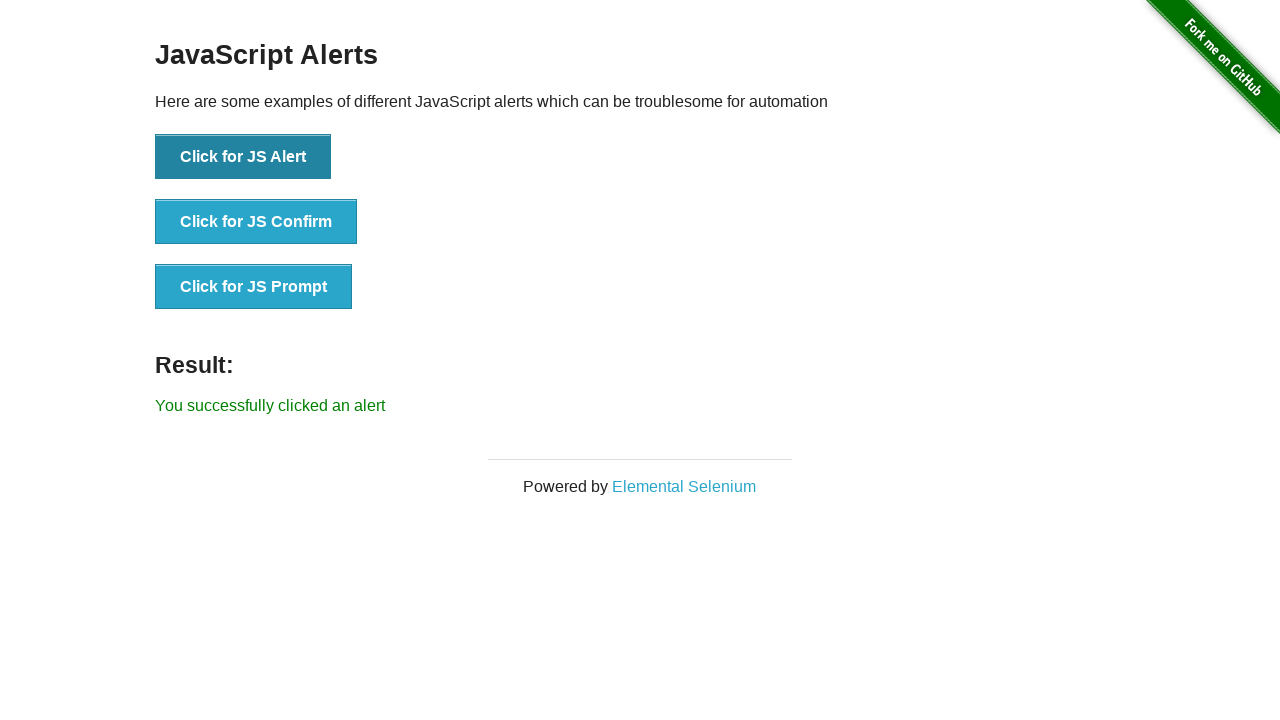